Tests a Chinese real estate search form by selecting a district from a dropdown, entering a property name search term, clicking the search button, and navigating through paginated results.

Starting URL: http://spf.szfcweb.com/szfcweb/DataSerach/CanSaleHouseSelectIndex.aspx

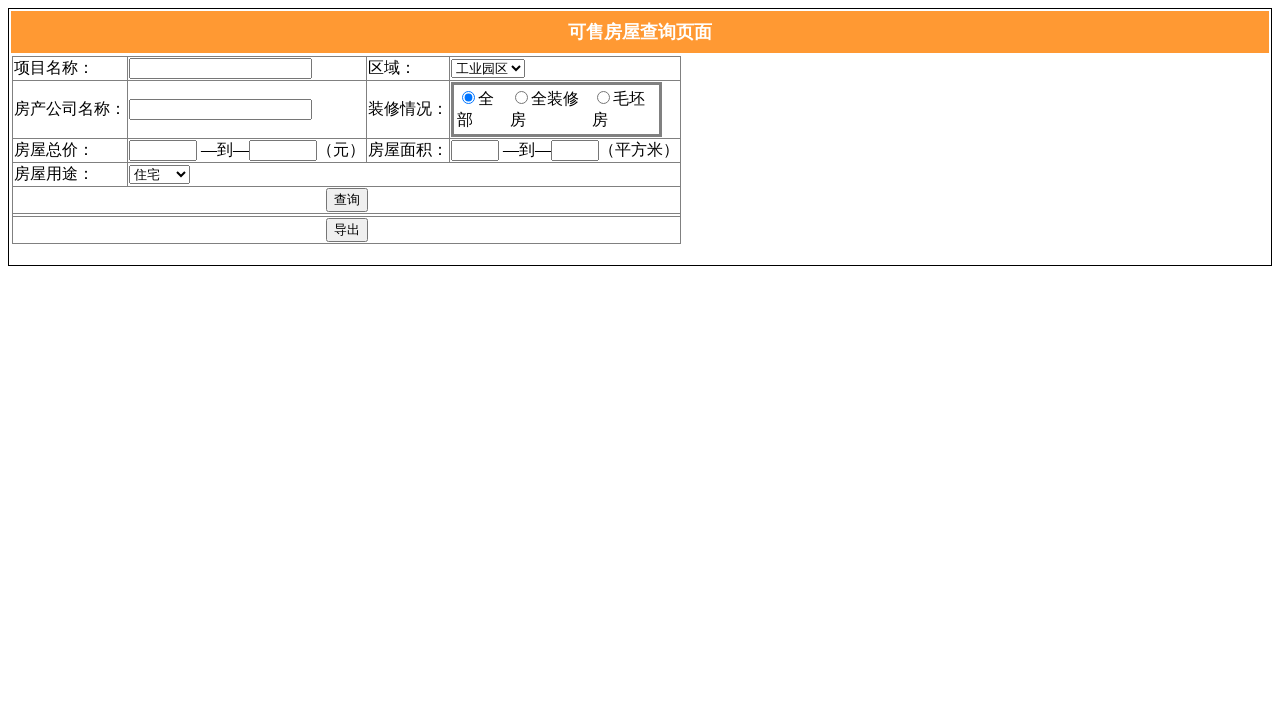

Selected Xiangcheng District (相城区) from dropdown on #MainContent_ddl_qy
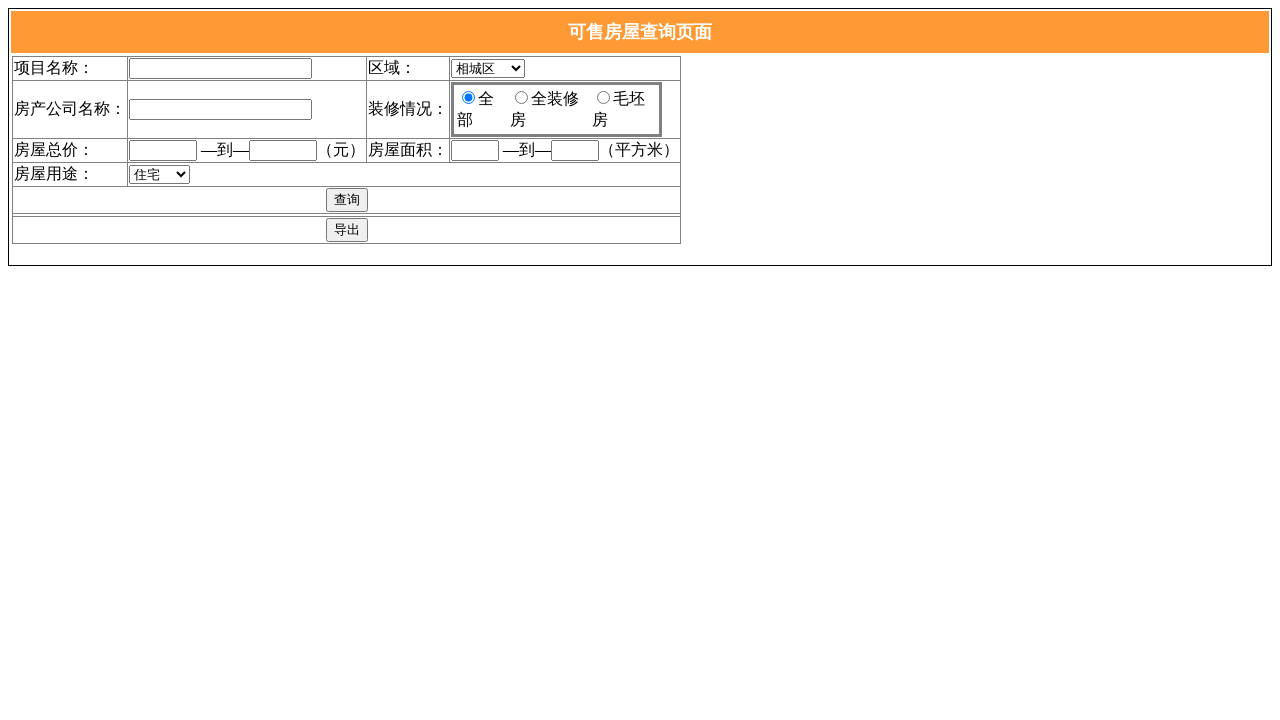

Entered property name search term '大悦' on input[name='ctl00$MainContent$txt_Pro']
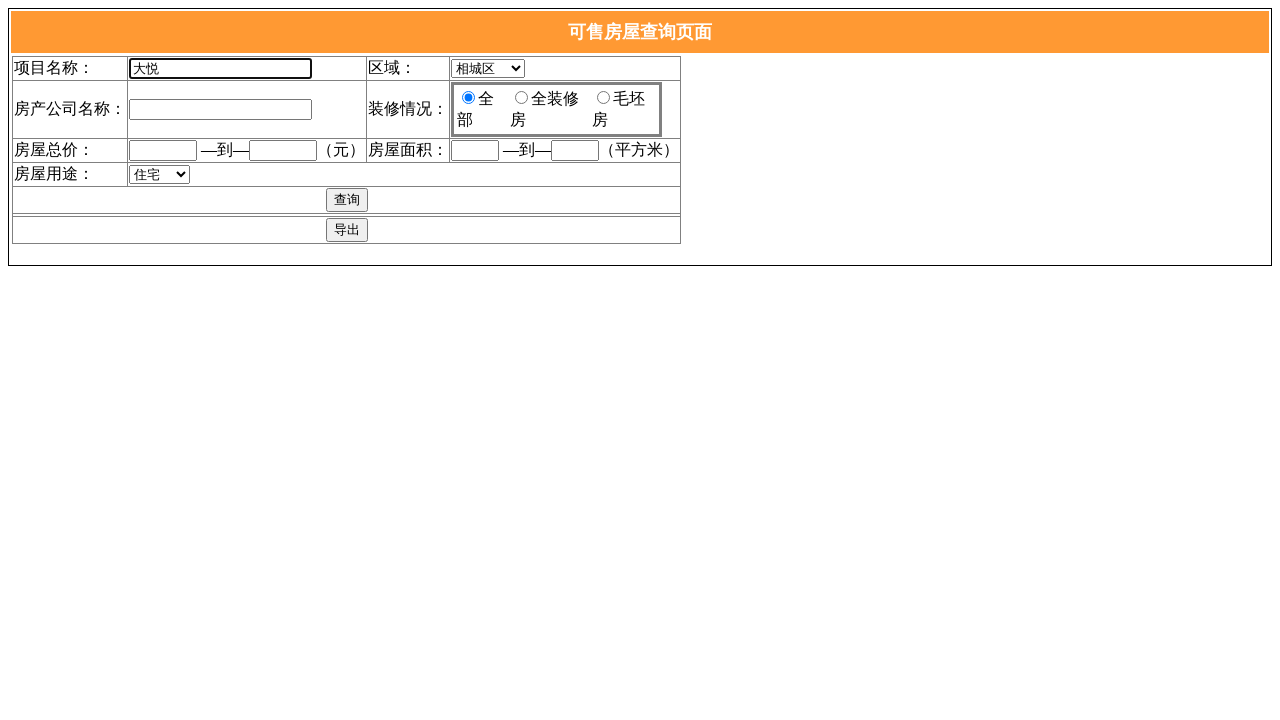

Clicked search button to retrieve results at (346, 200) on #MainContent_bt_select
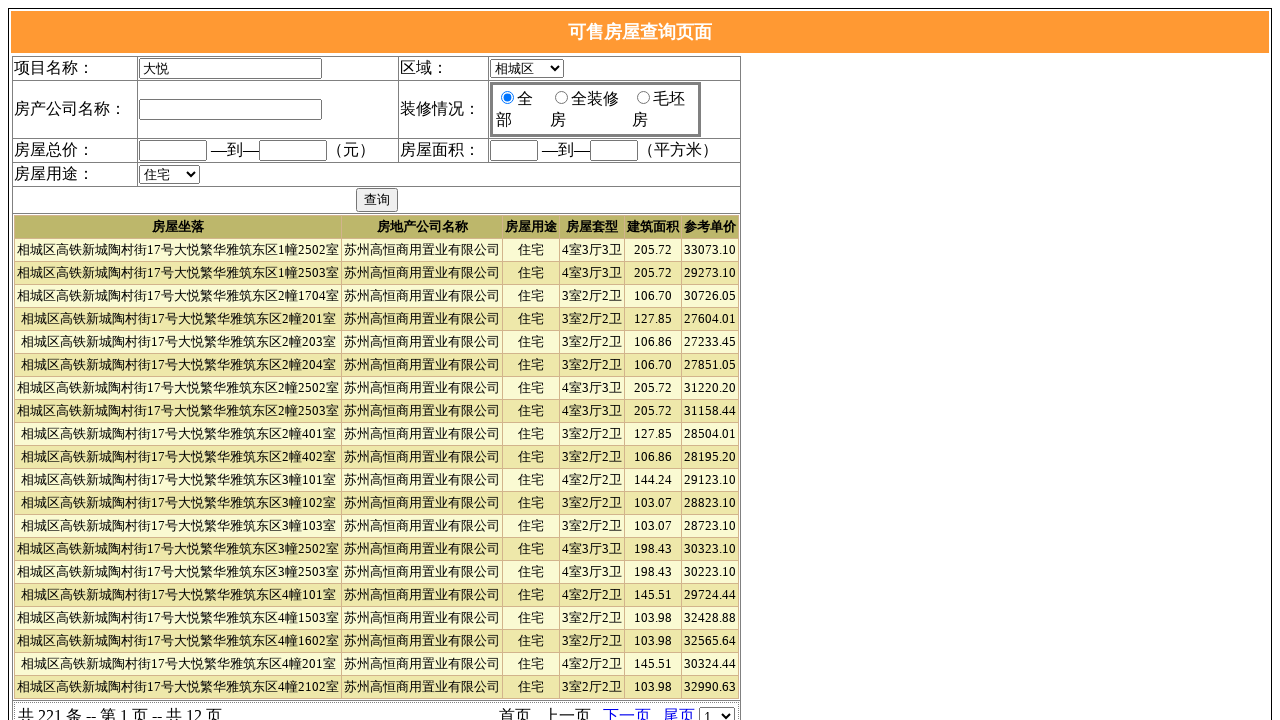

Results table loaded successfully
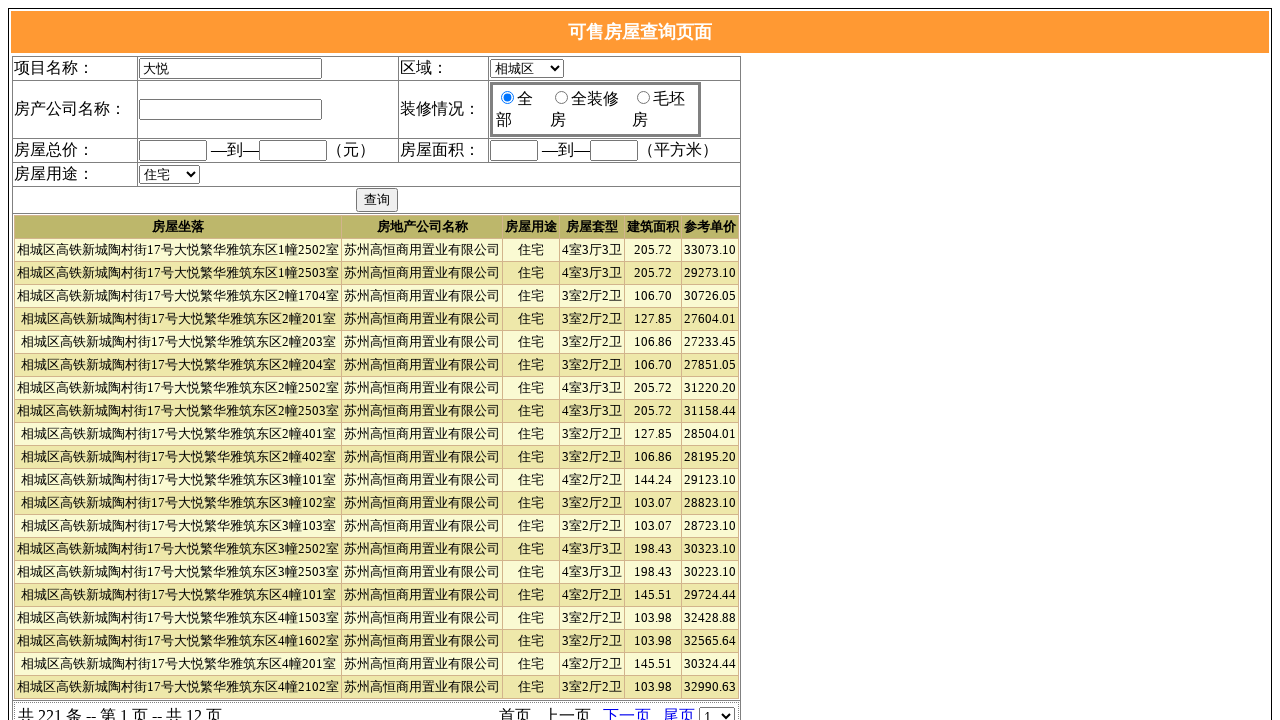

Results table visible on page 1
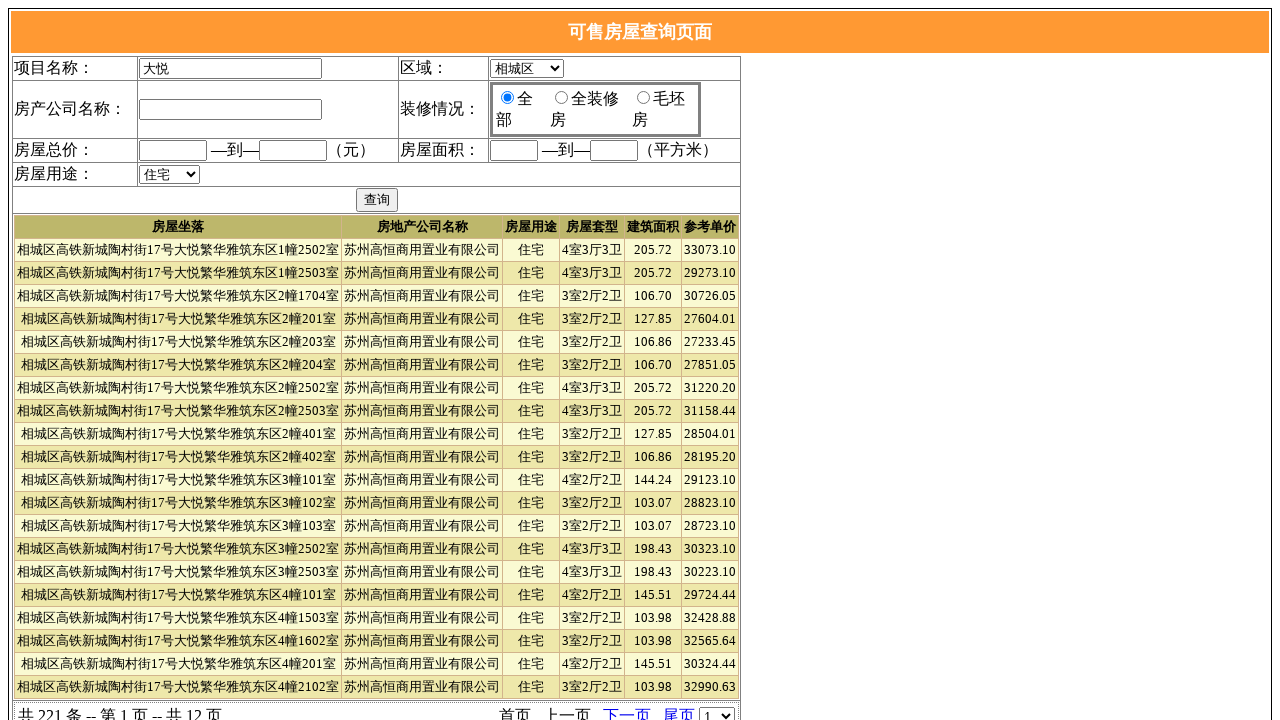

Clicked next page button to navigate to page 2 at (627, 712) on #MainContent_PageGridView1_Next_0
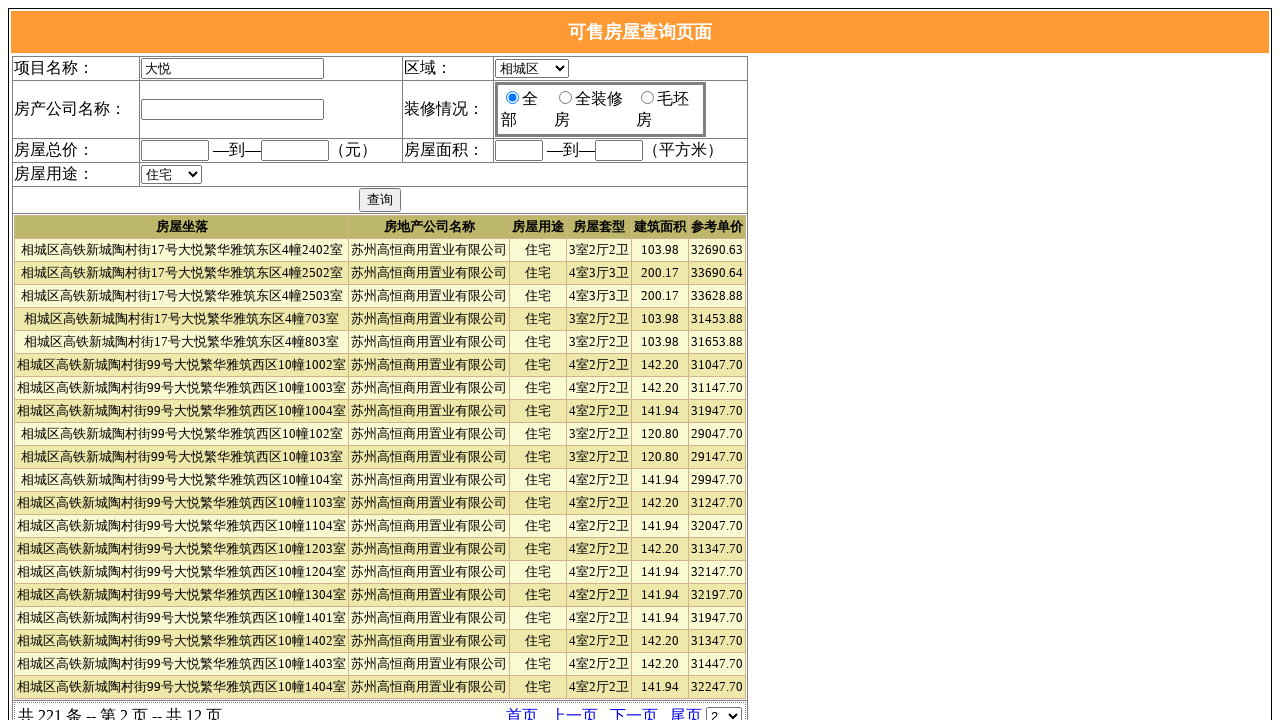

Waited for page content to update after pagination
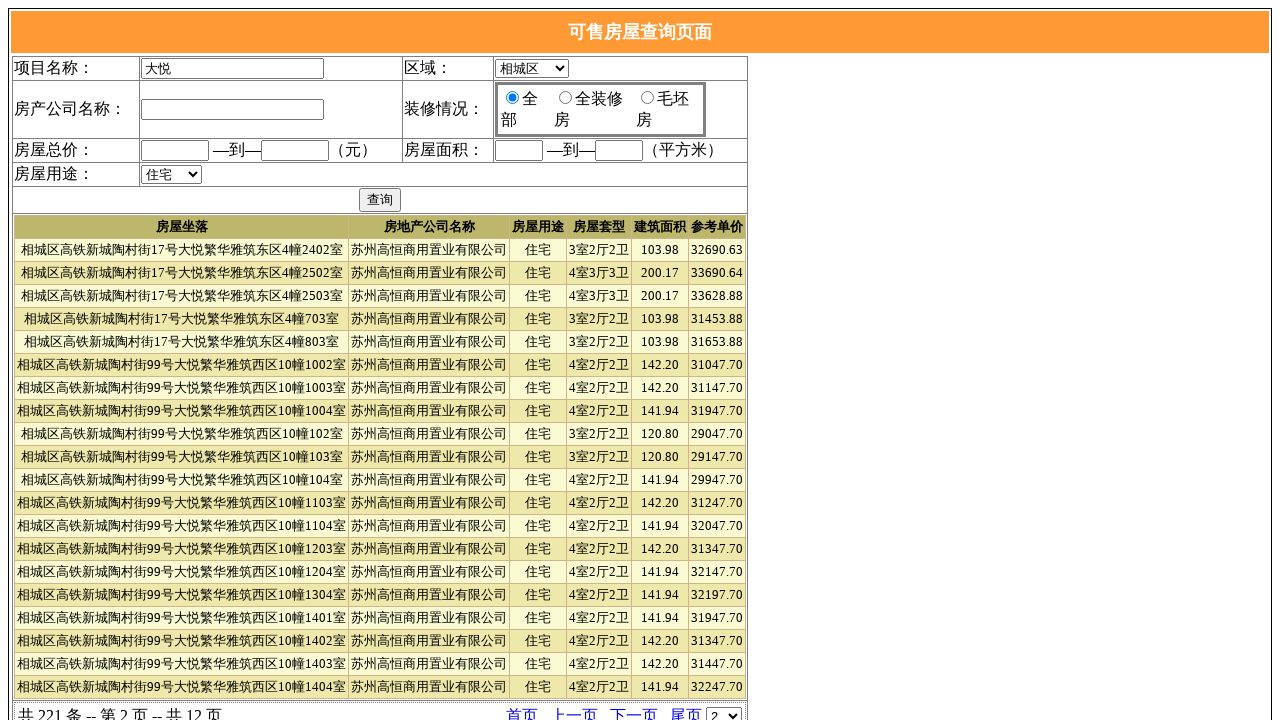

Results table visible on page 2
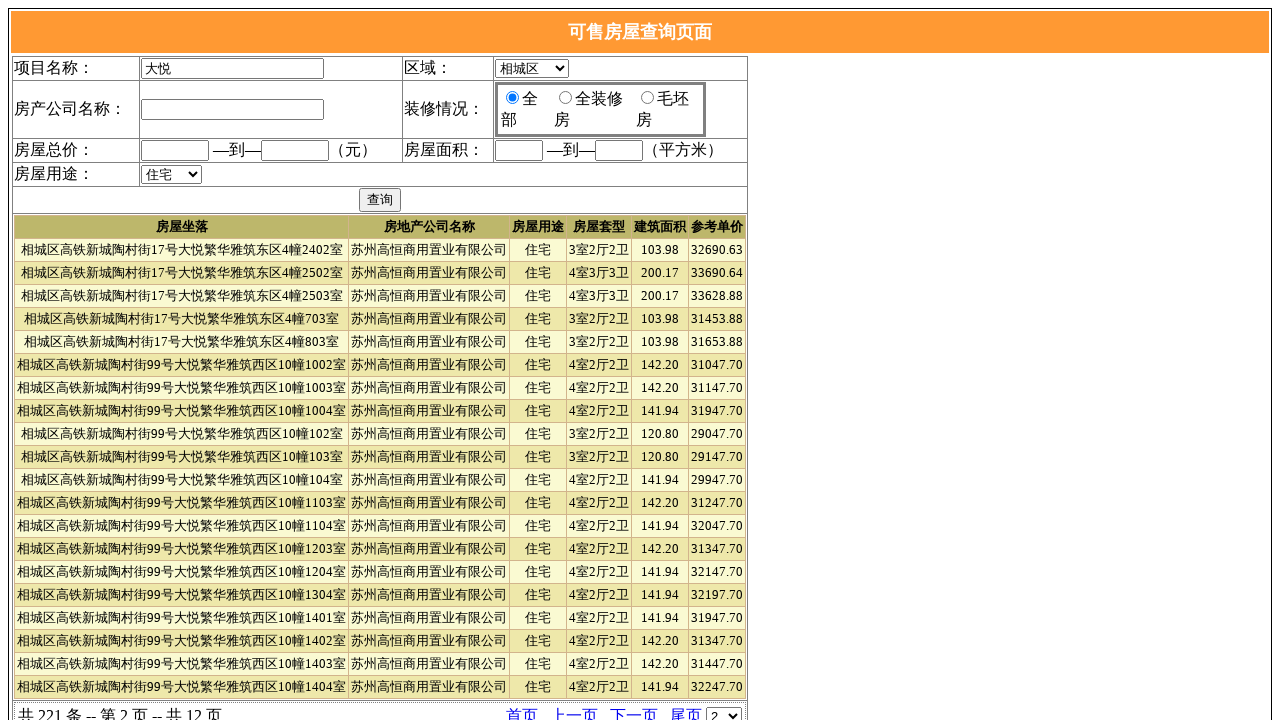

Clicked next page button to navigate to page 3 at (634, 712) on #MainContent_PageGridView1_Next_0
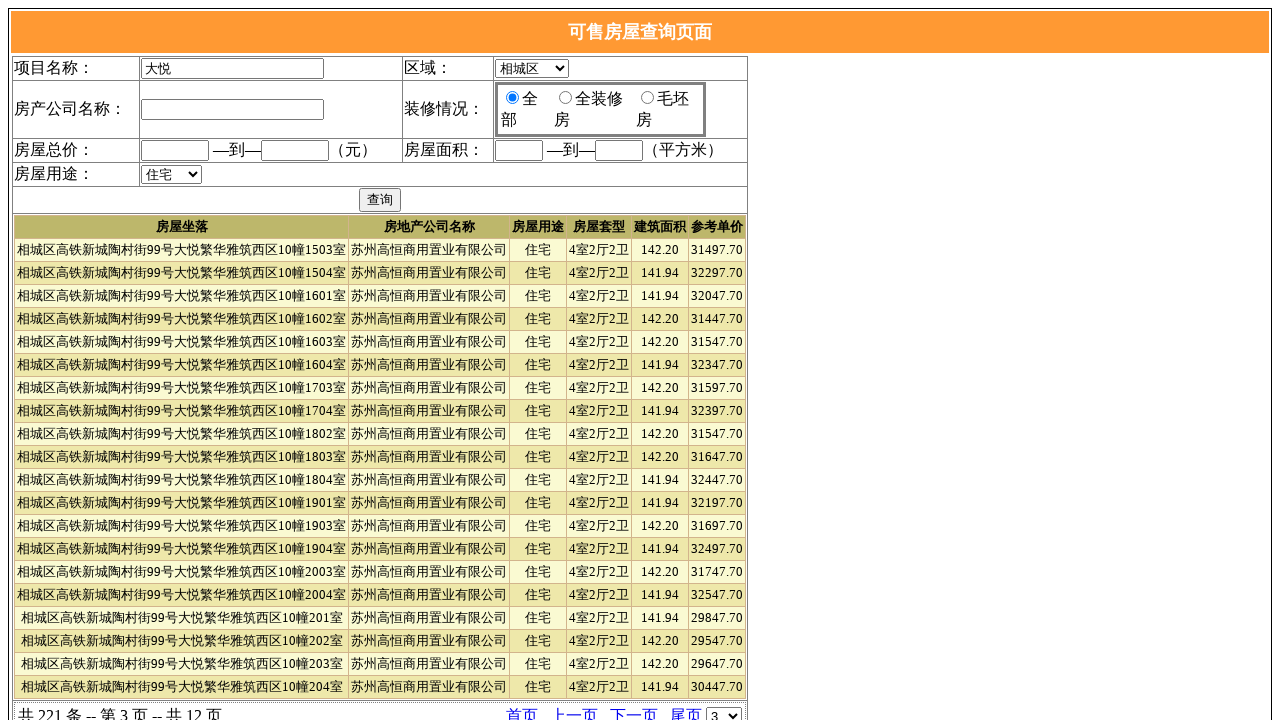

Waited for page content to update after pagination
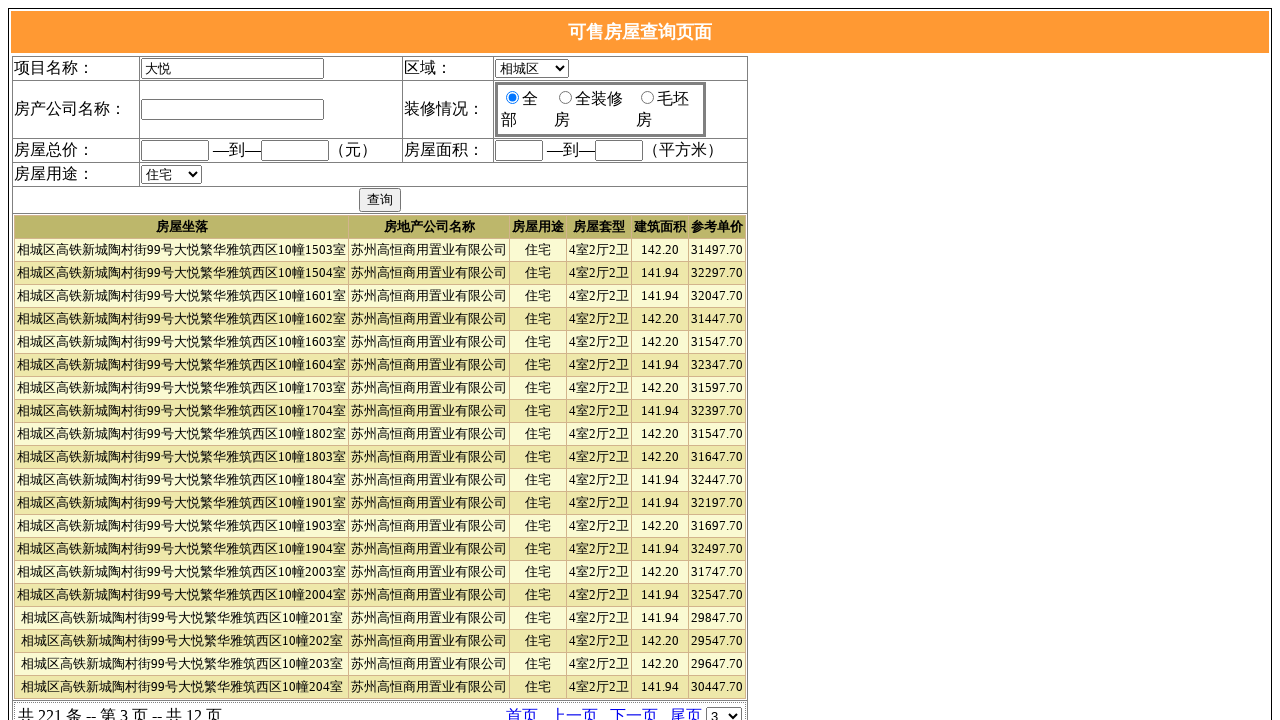

Results table visible on page 3
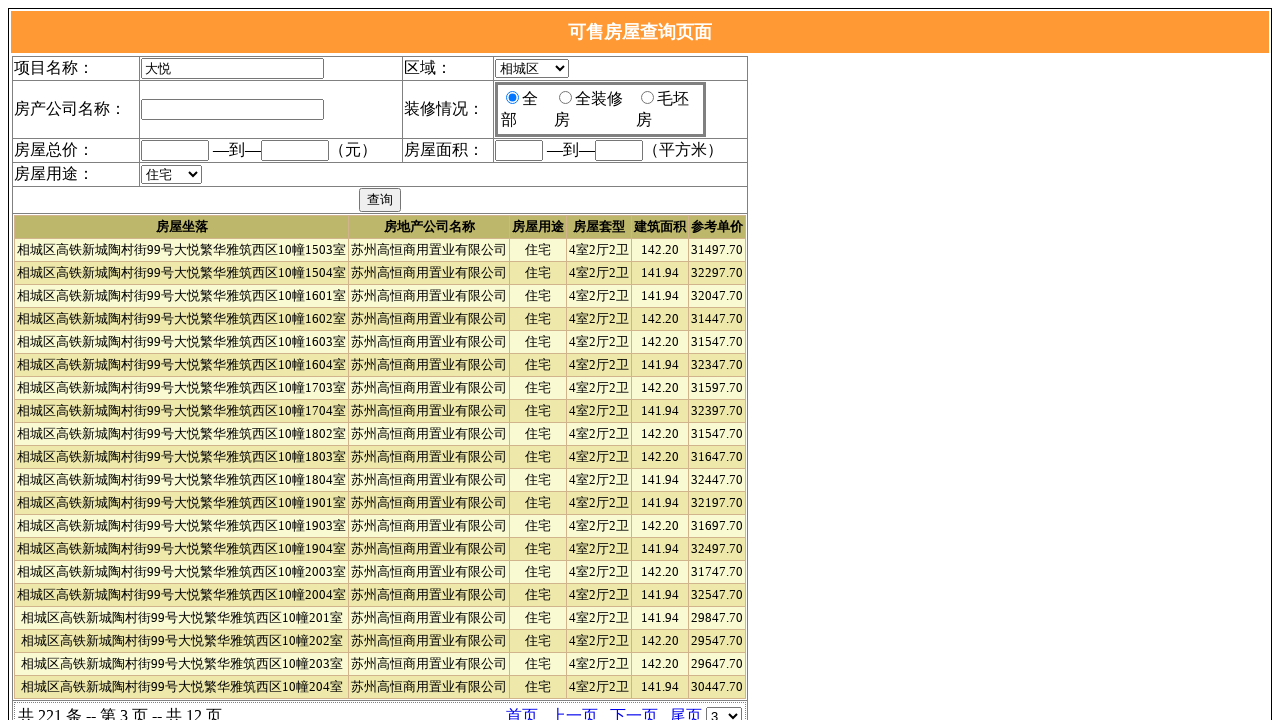

Clicked next page button to navigate to page 4 at (634, 712) on #MainContent_PageGridView1_Next_0
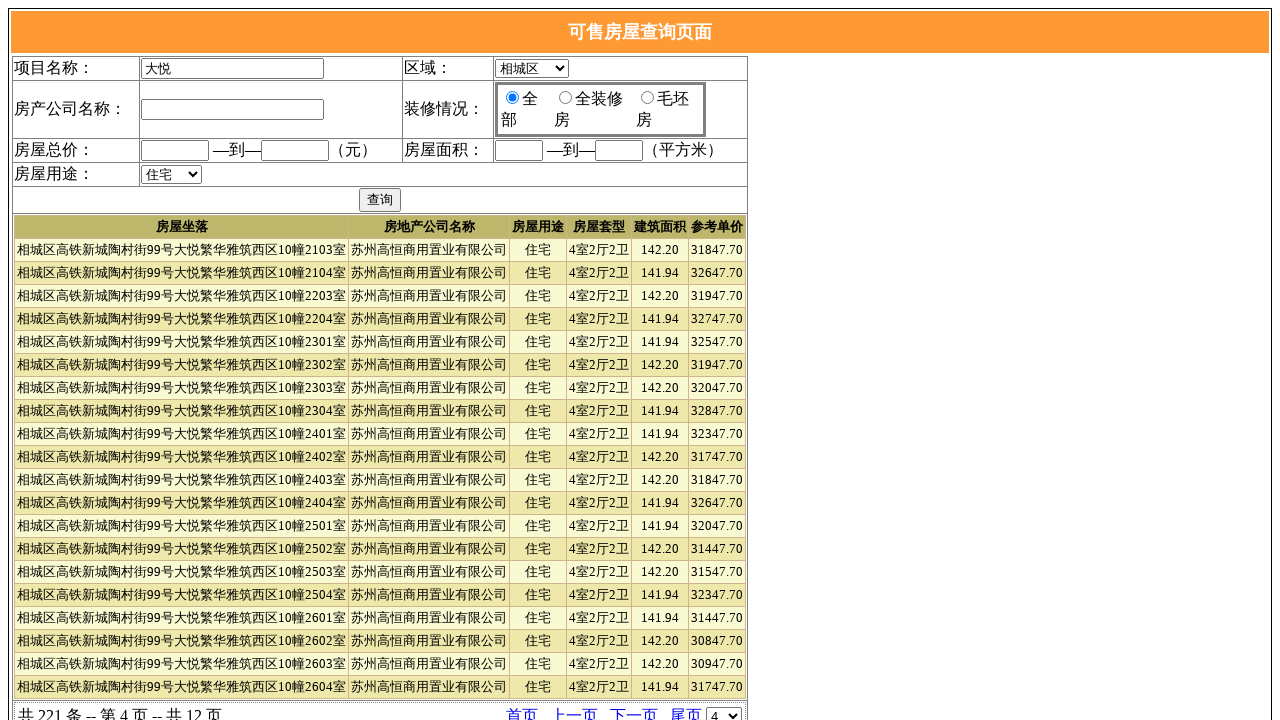

Waited for page content to update after pagination
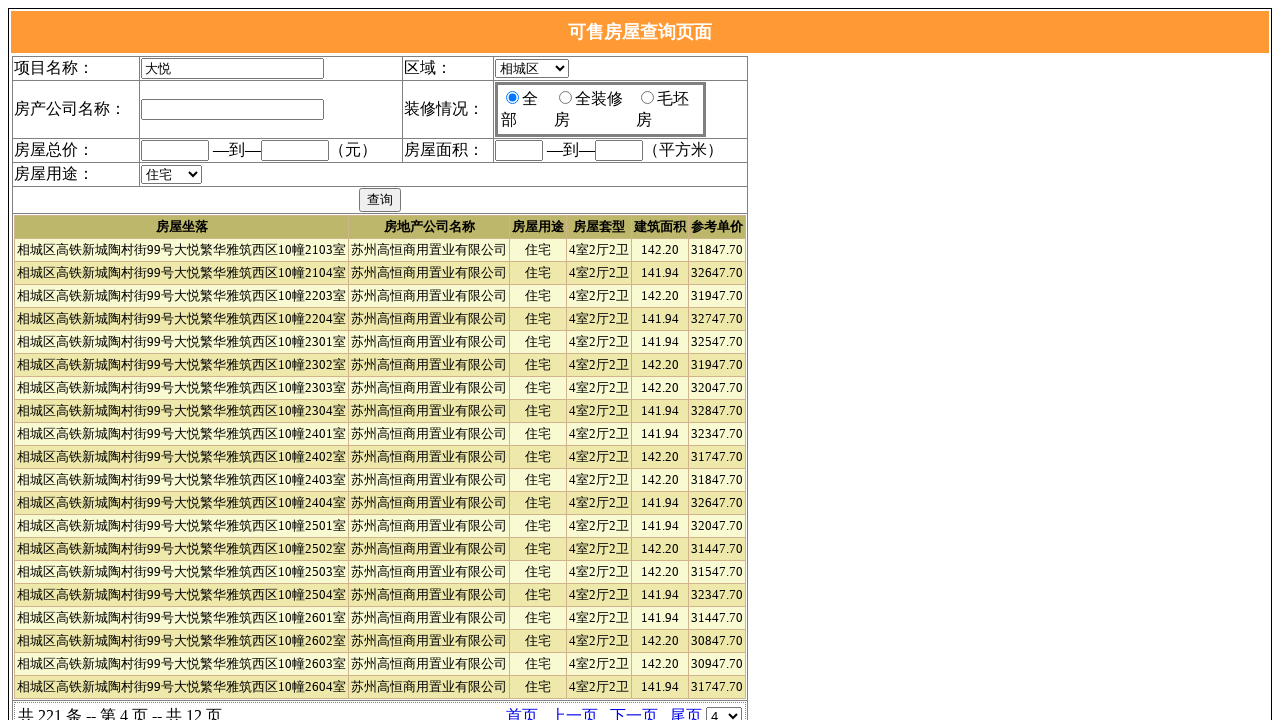

Results table visible on page 4
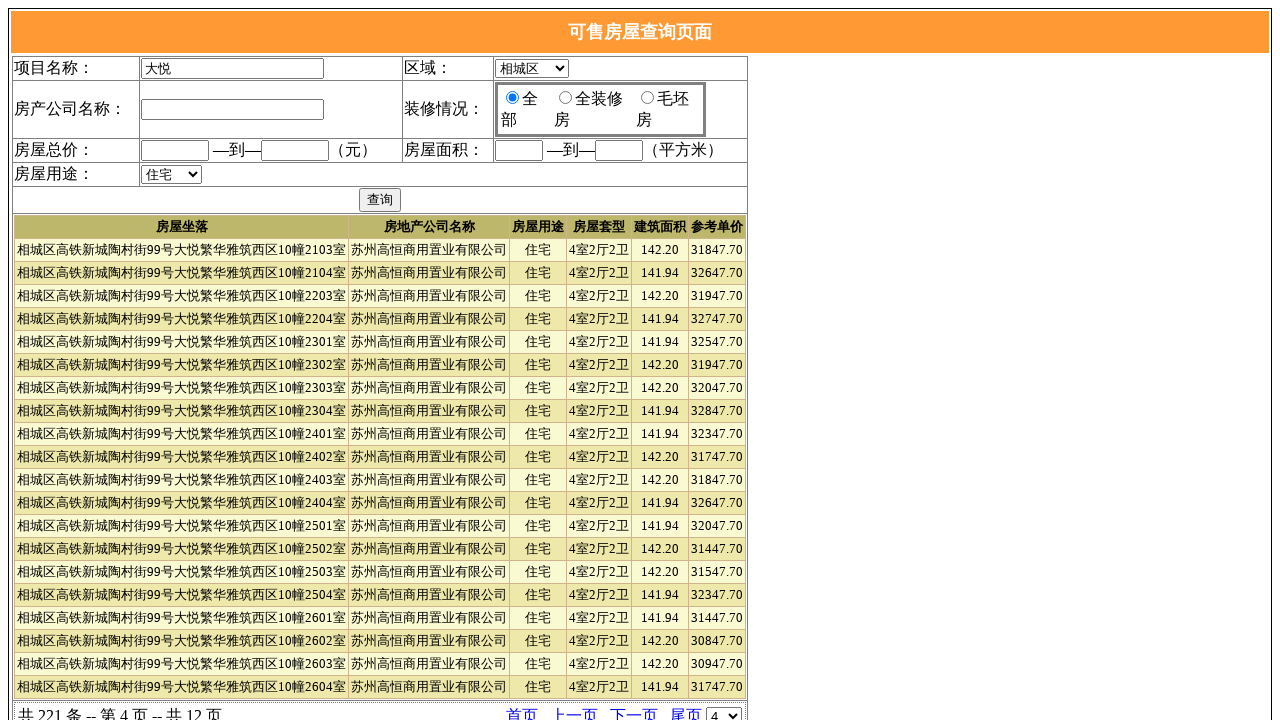

Clicked next page button to navigate to page 5 at (634, 712) on #MainContent_PageGridView1_Next_0
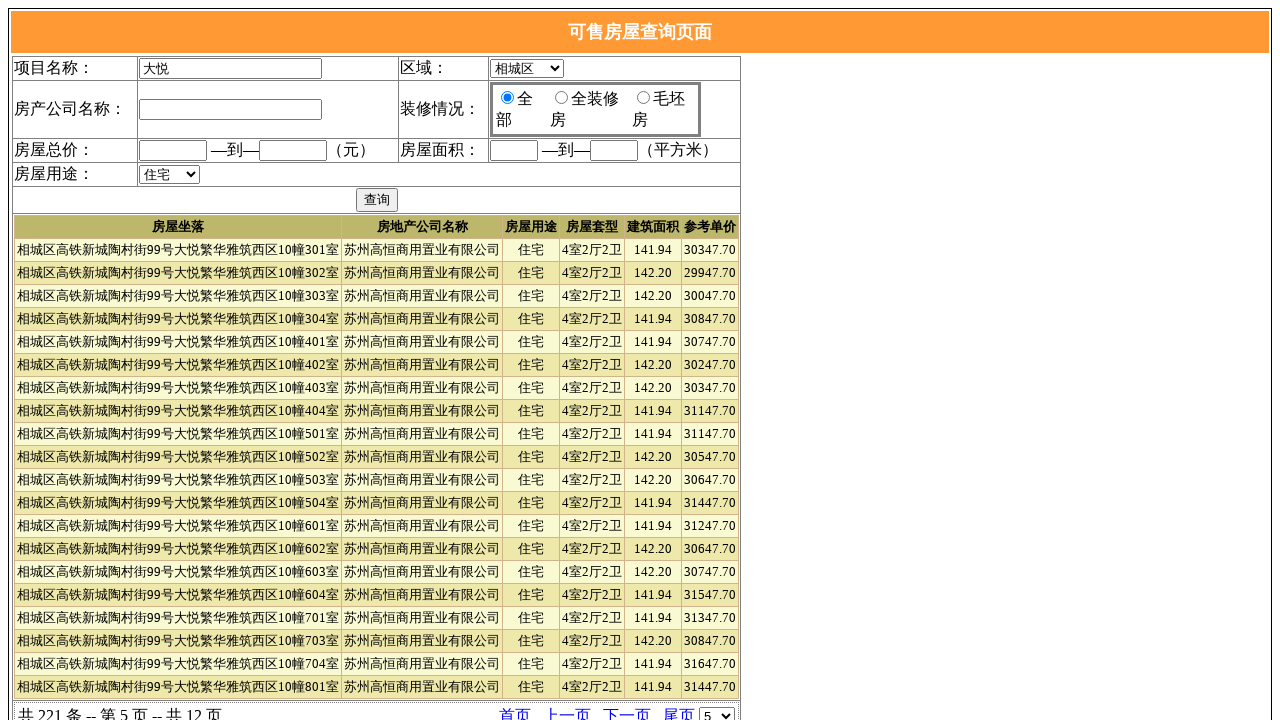

Waited for page content to update after pagination
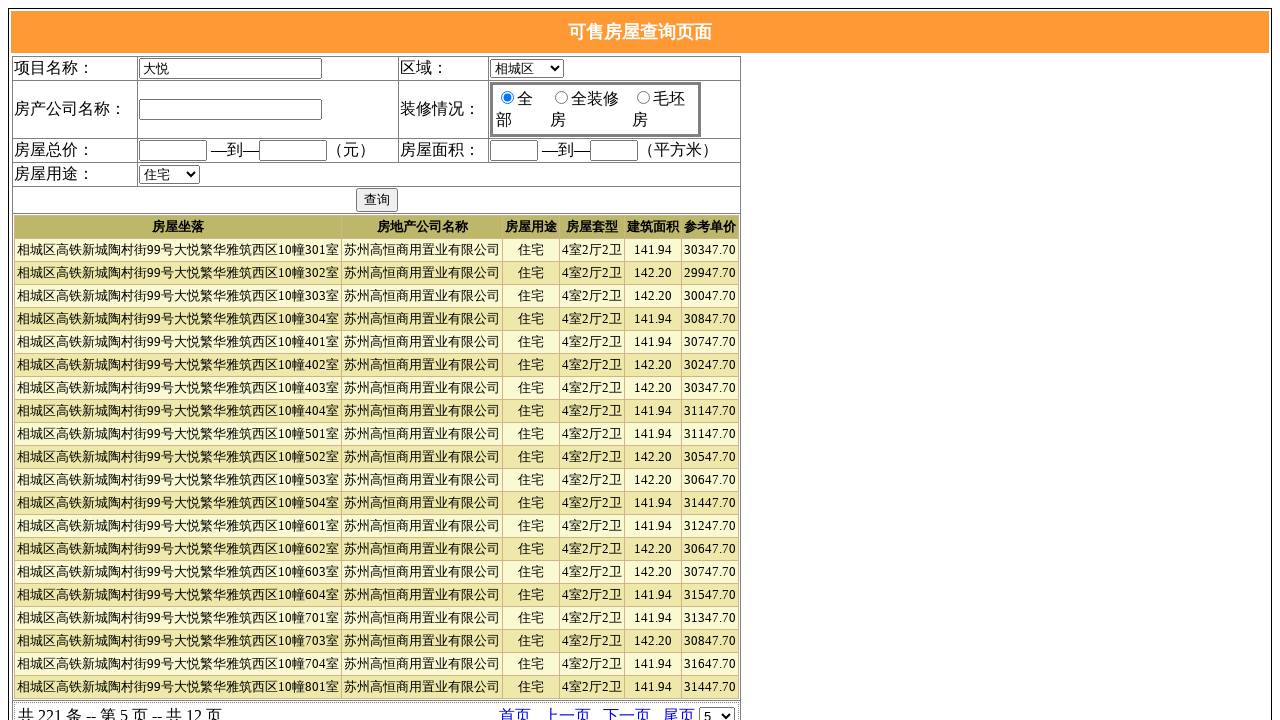

Results table visible on page 5
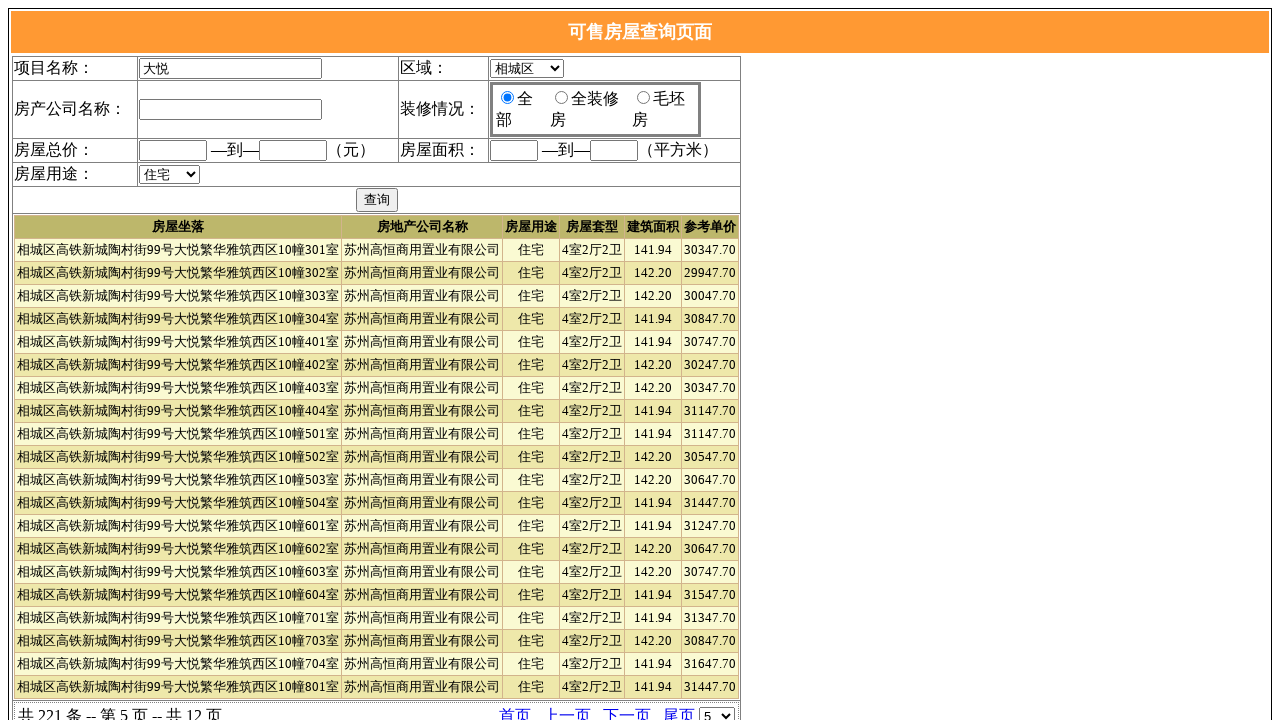

Clicked next page button to navigate to page 6 at (627, 712) on #MainContent_PageGridView1_Next_0
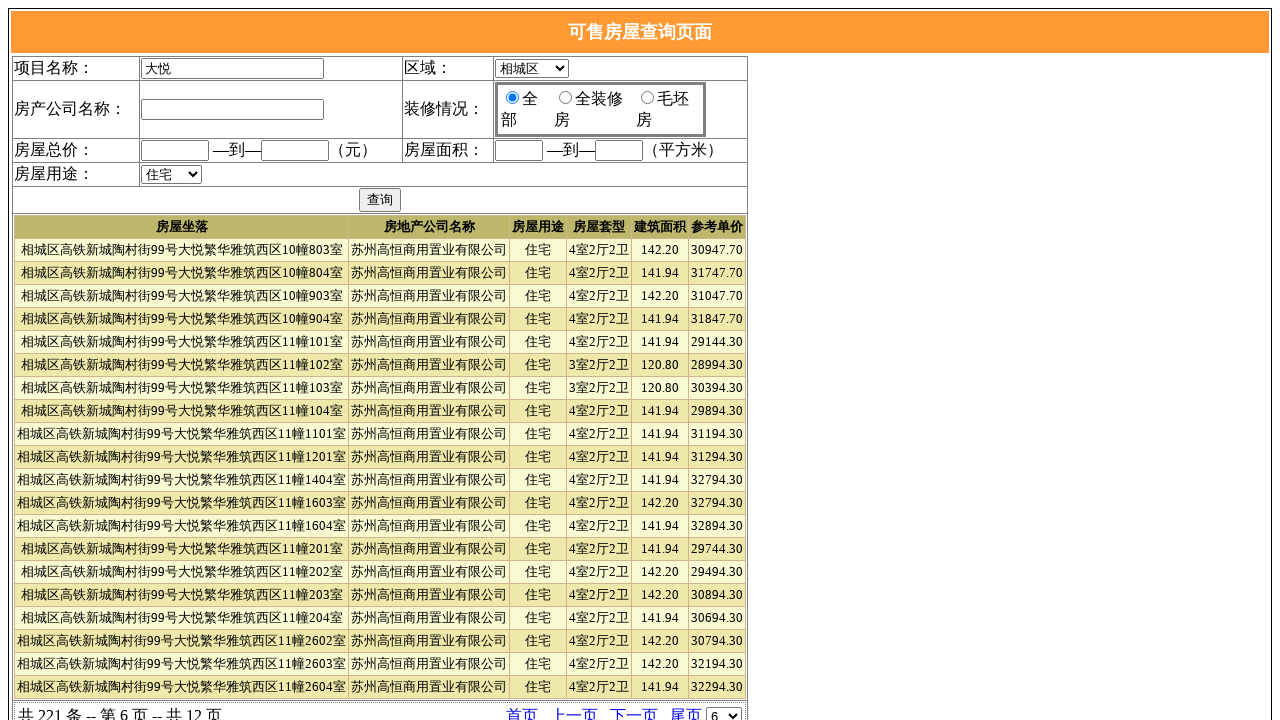

Waited for page content to update after pagination
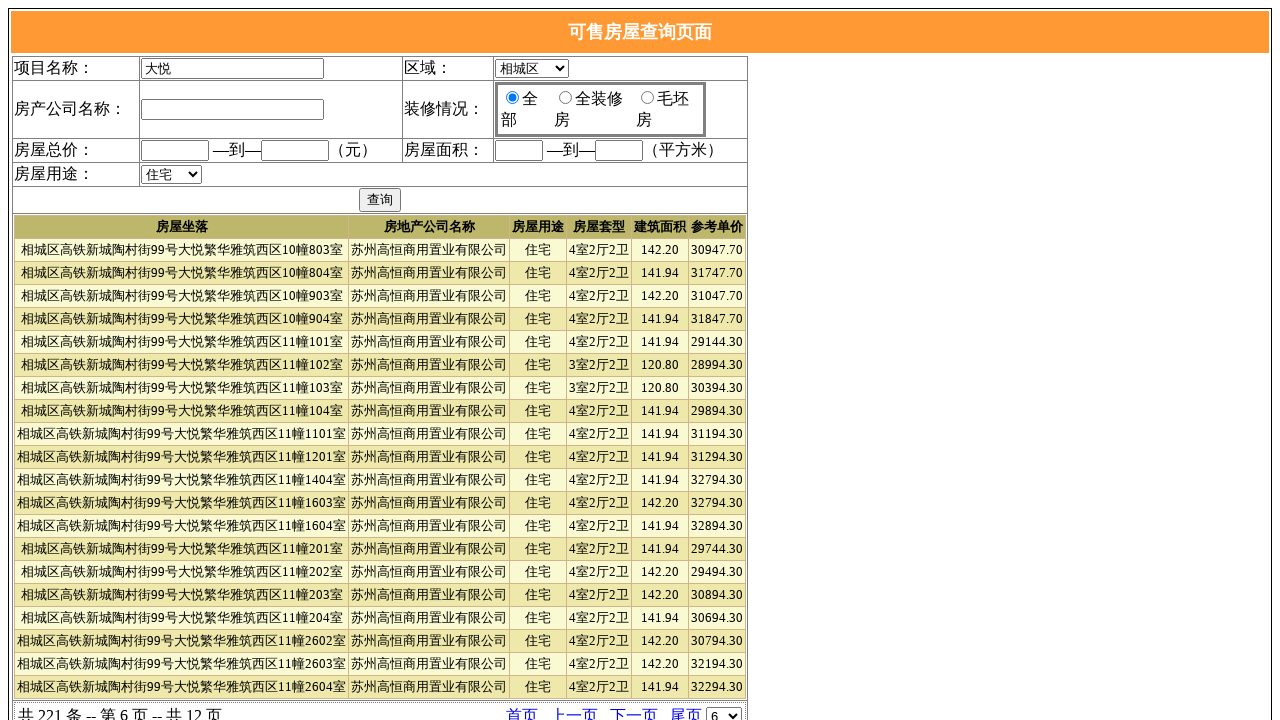

Results table visible on page 6
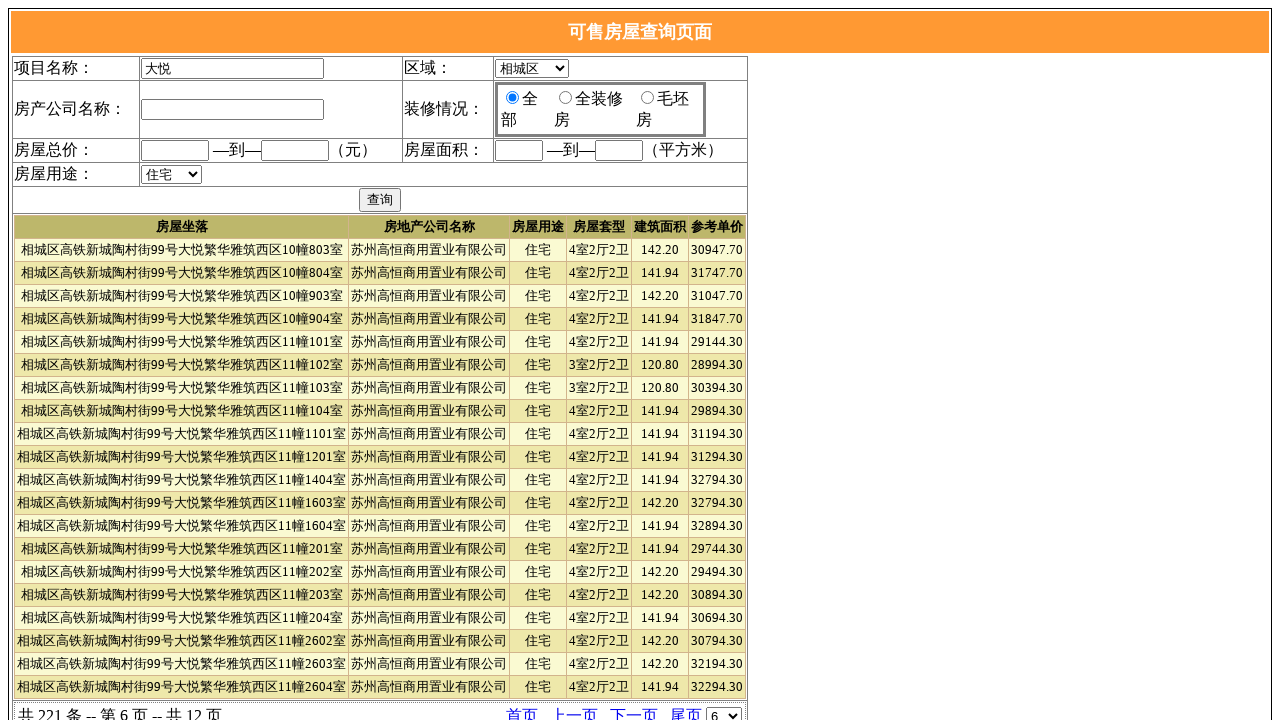

Clicked next page button to navigate to page 7 at (634, 712) on #MainContent_PageGridView1_Next_0
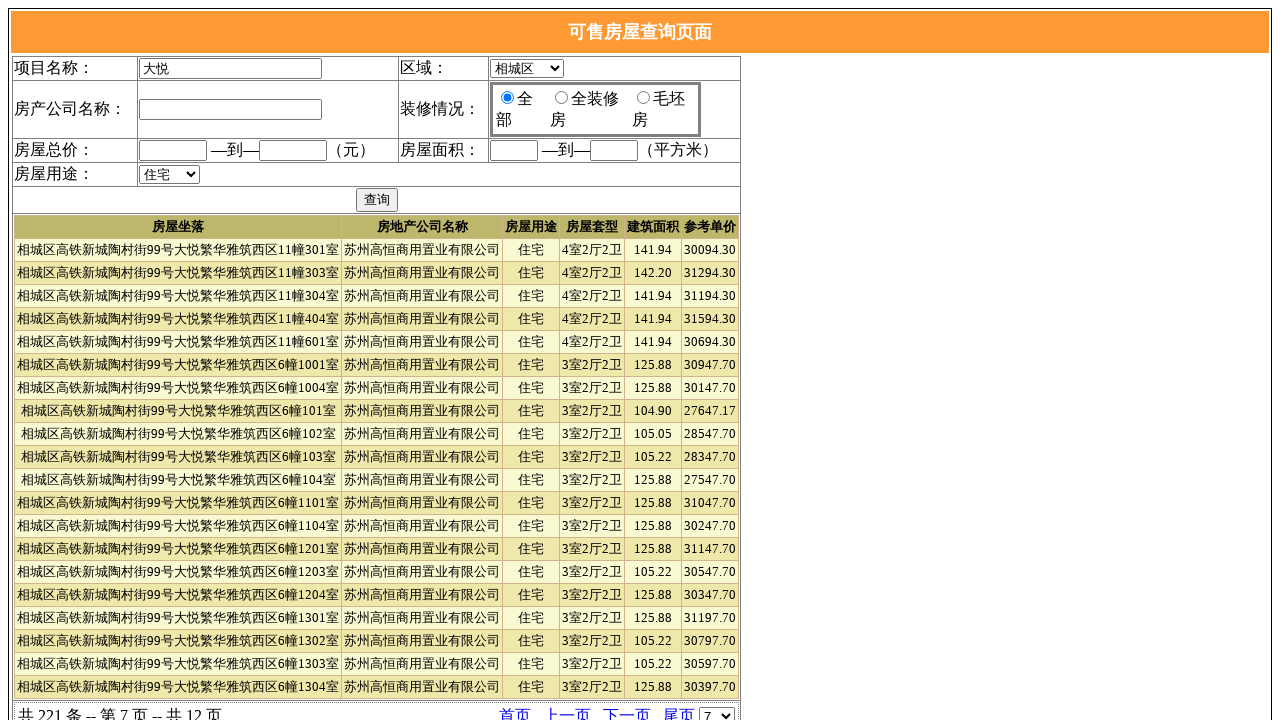

Waited for page content to update after pagination
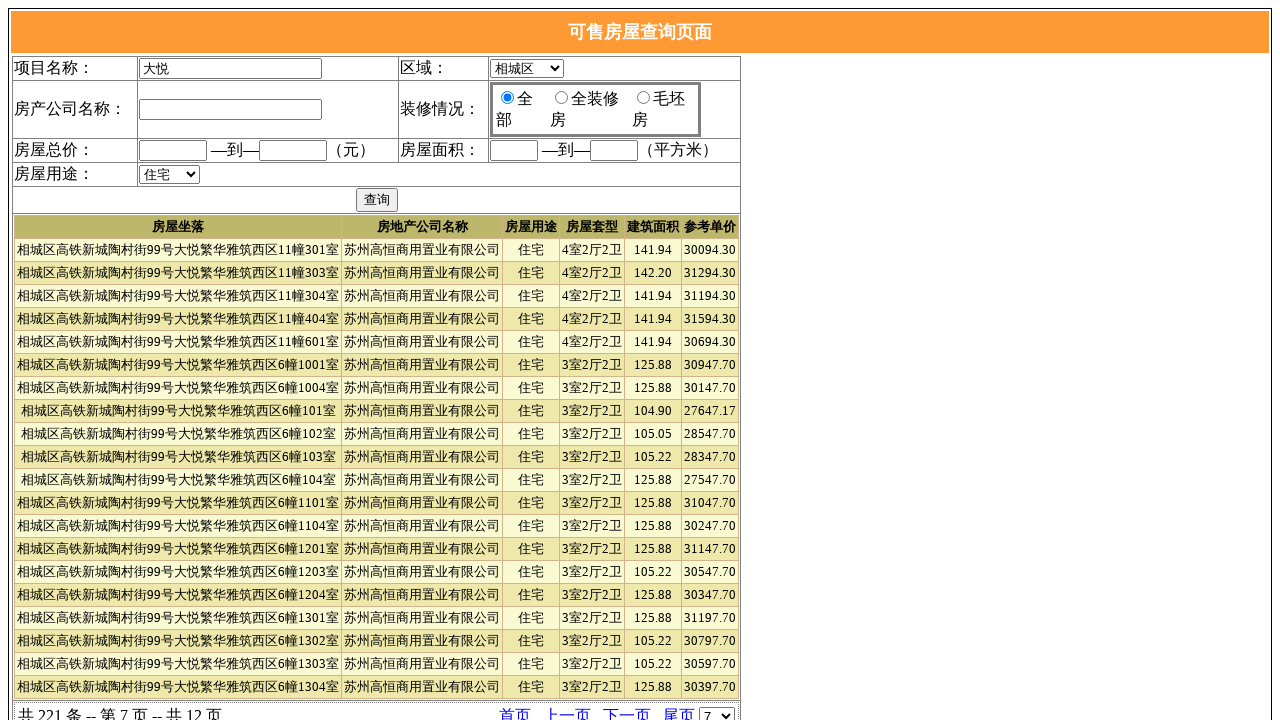

Results table visible on page 7
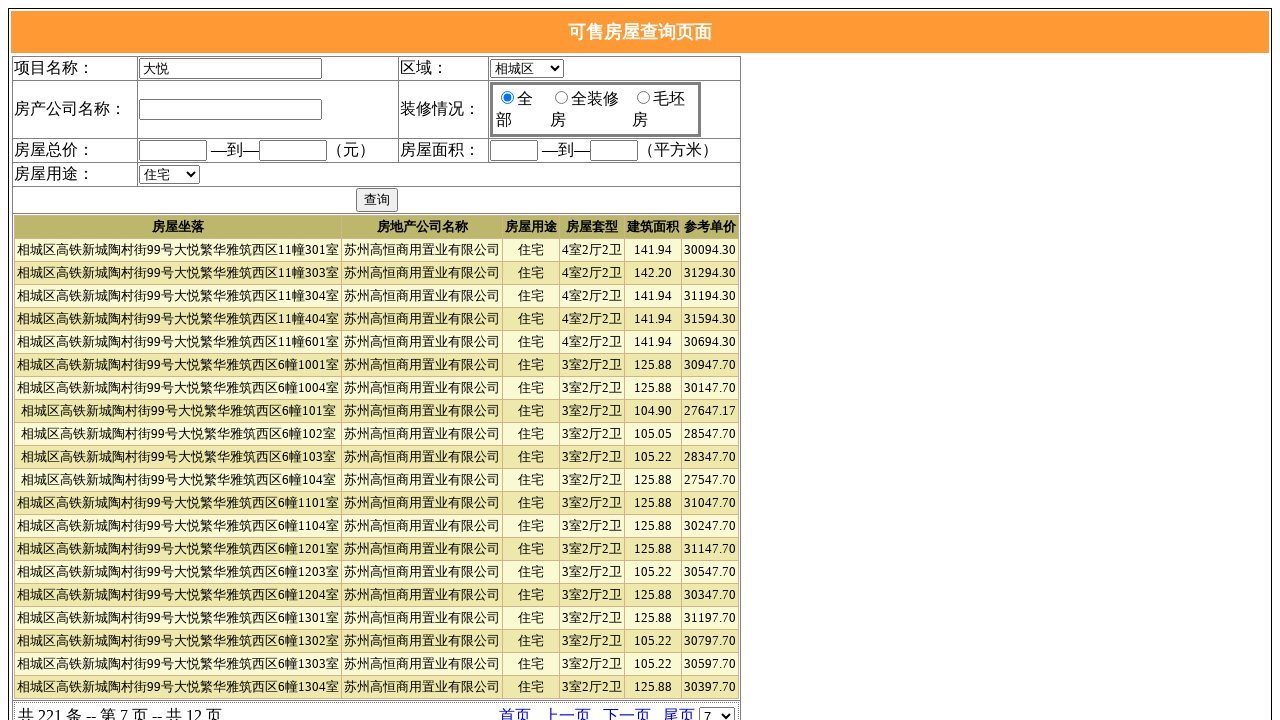

Clicked next page button to navigate to page 8 at (627, 712) on #MainContent_PageGridView1_Next_0
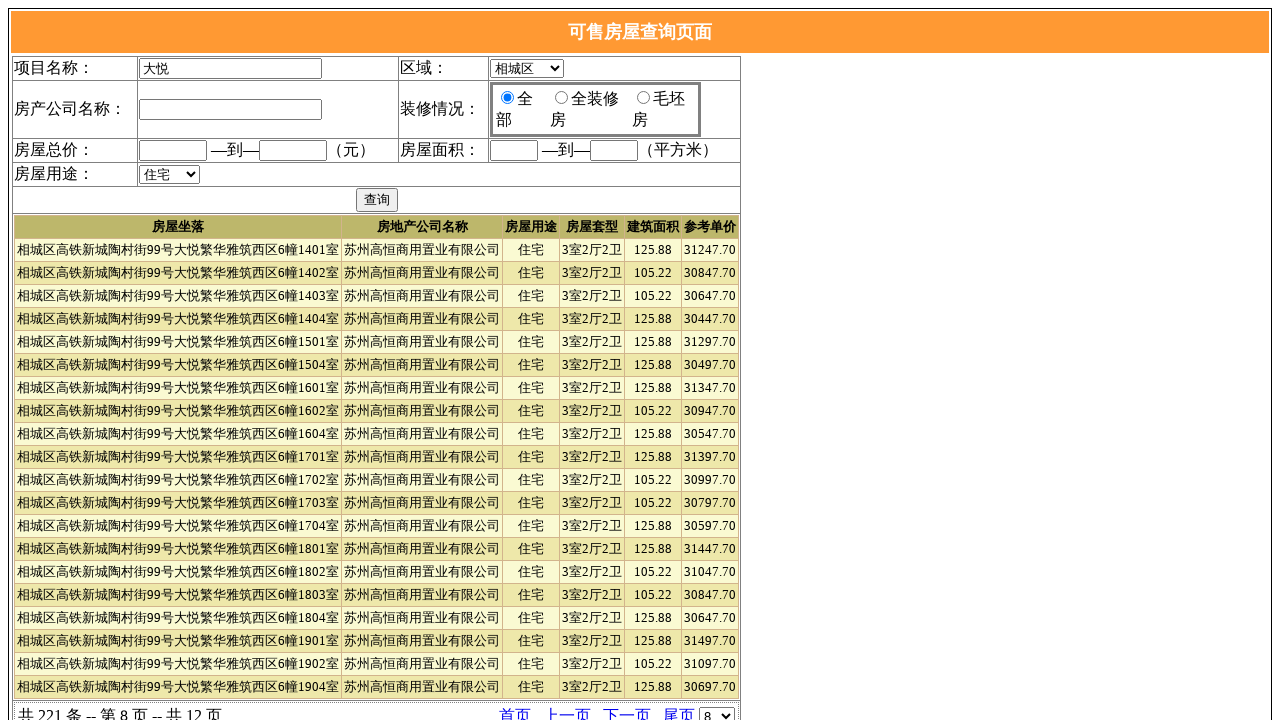

Waited for page content to update after pagination
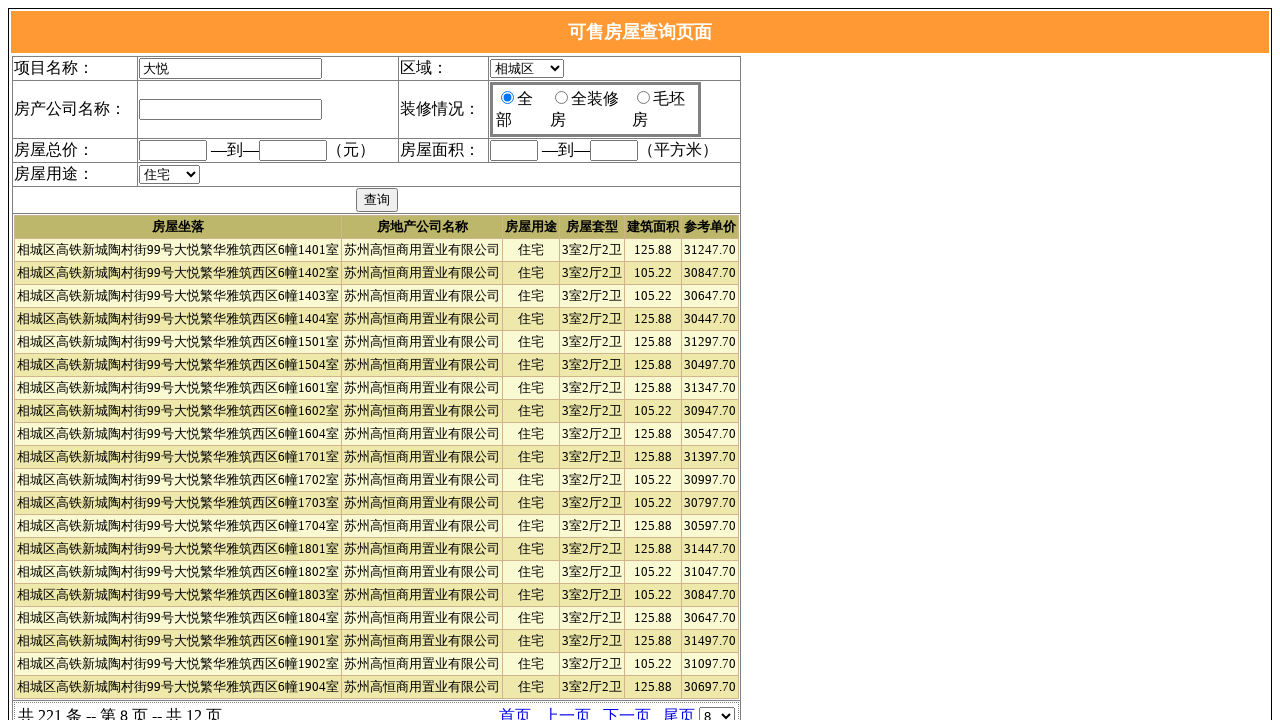

Results table visible on page 8
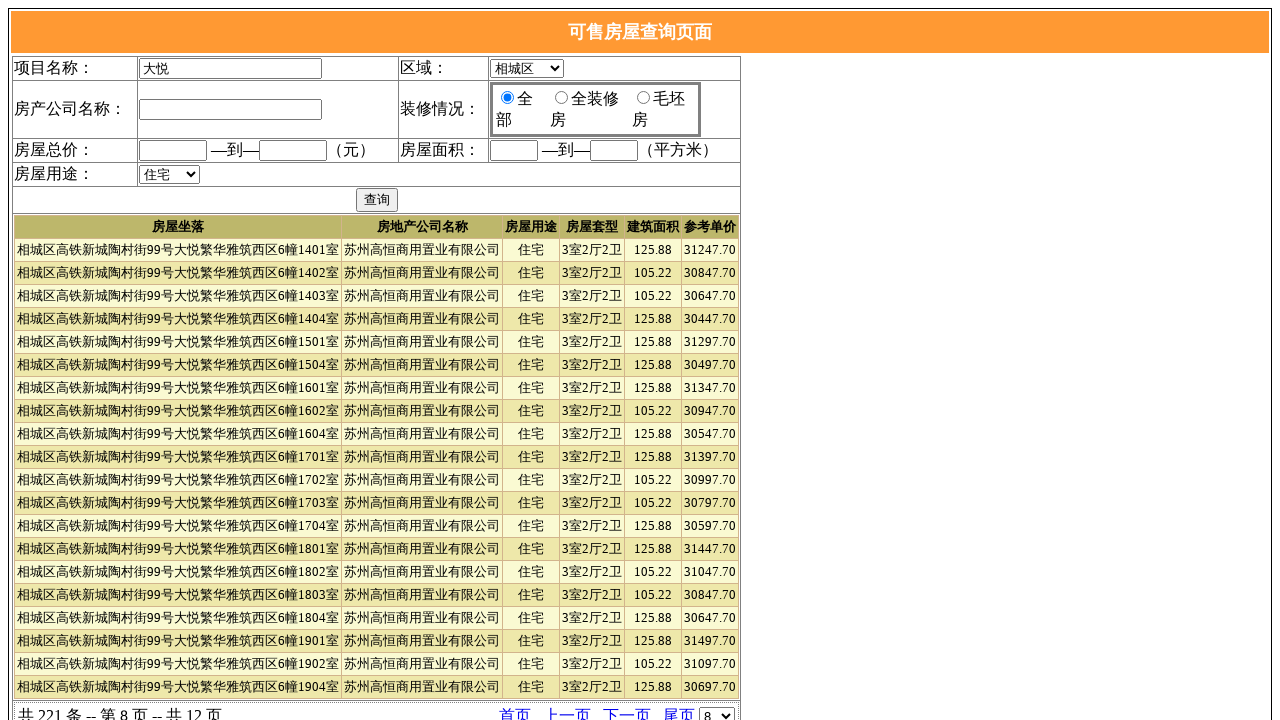

Clicked next page button to navigate to page 9 at (627, 712) on #MainContent_PageGridView1_Next_0
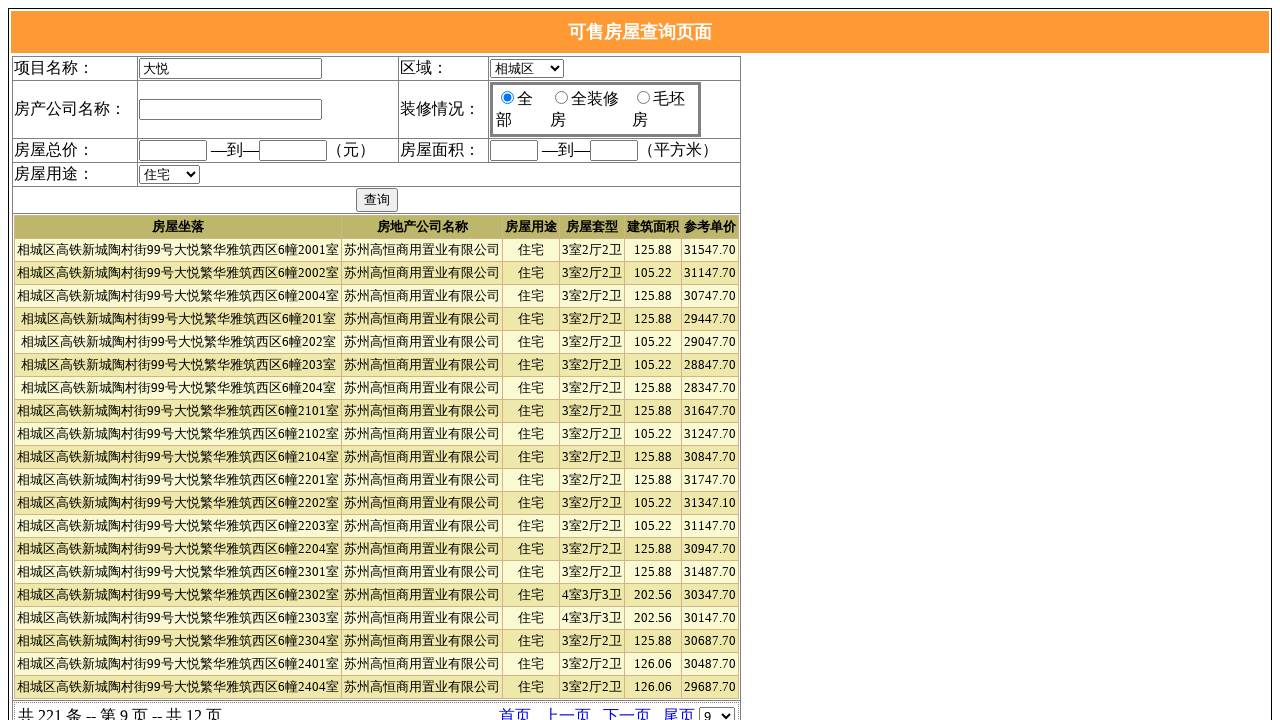

Waited for page content to update after pagination
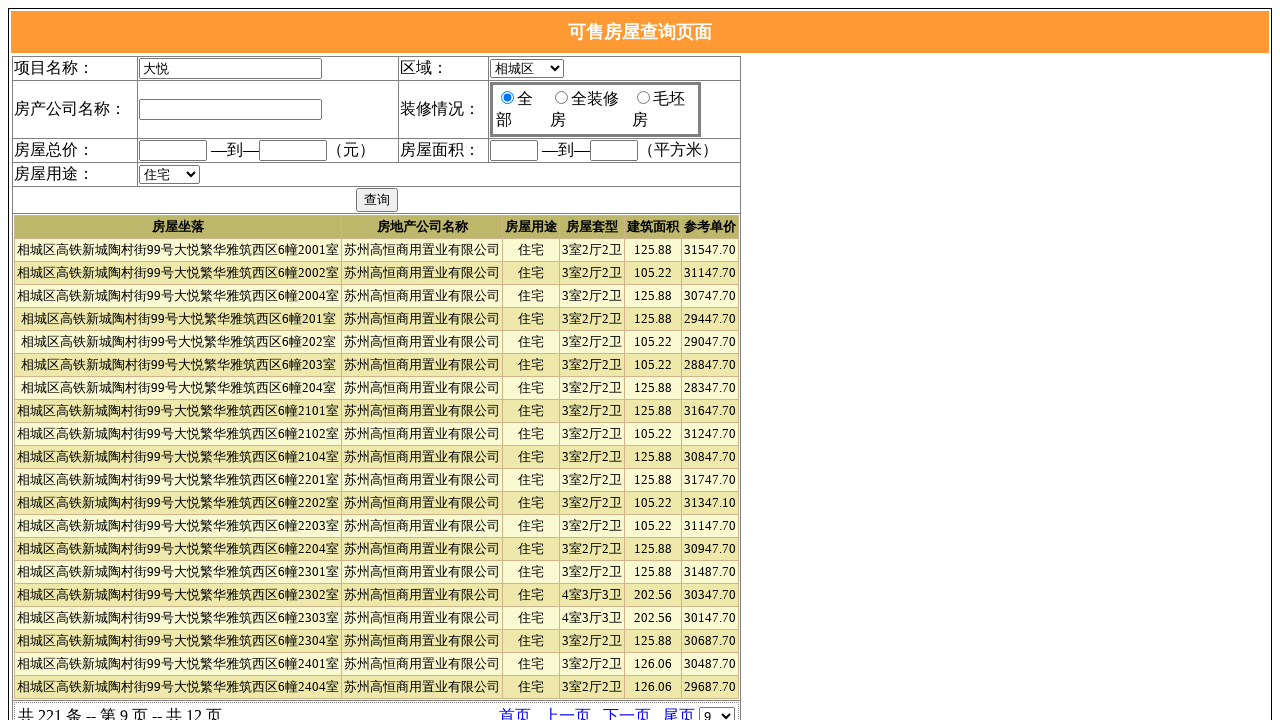

Results table visible on page 9
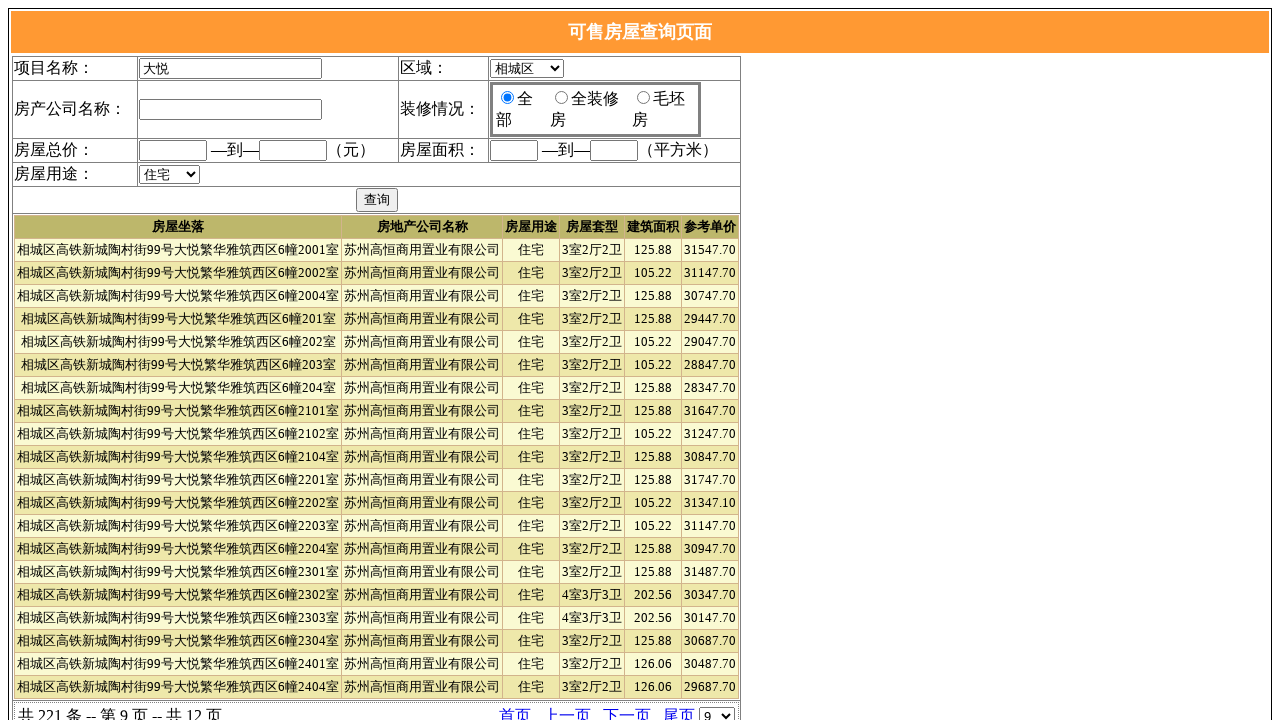

Clicked next page button to navigate to page 10 at (627, 712) on #MainContent_PageGridView1_Next_0
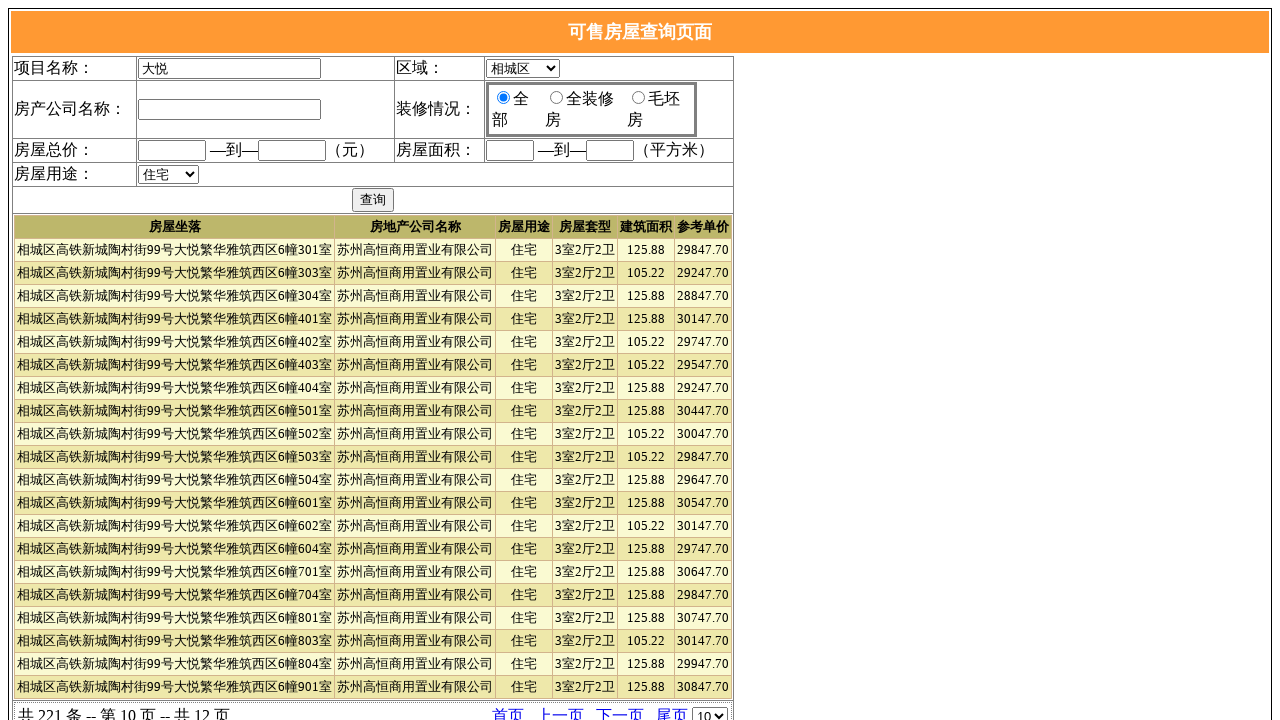

Waited for page content to update after pagination
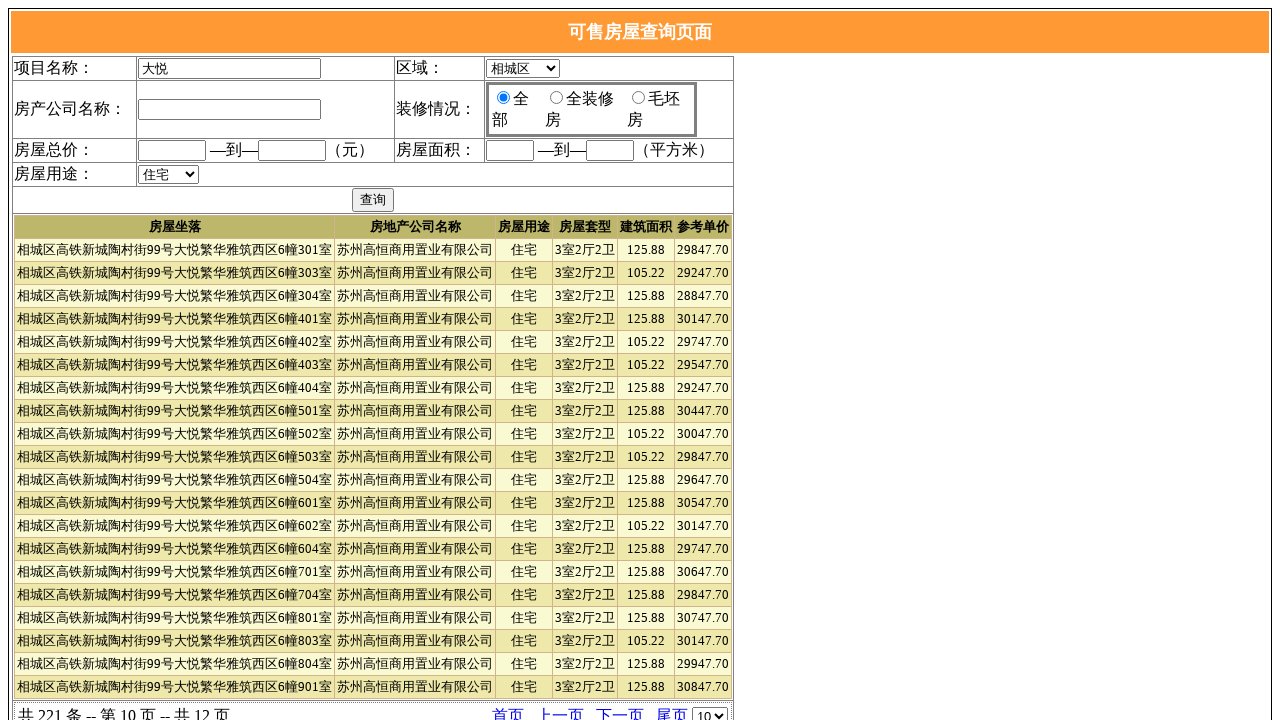

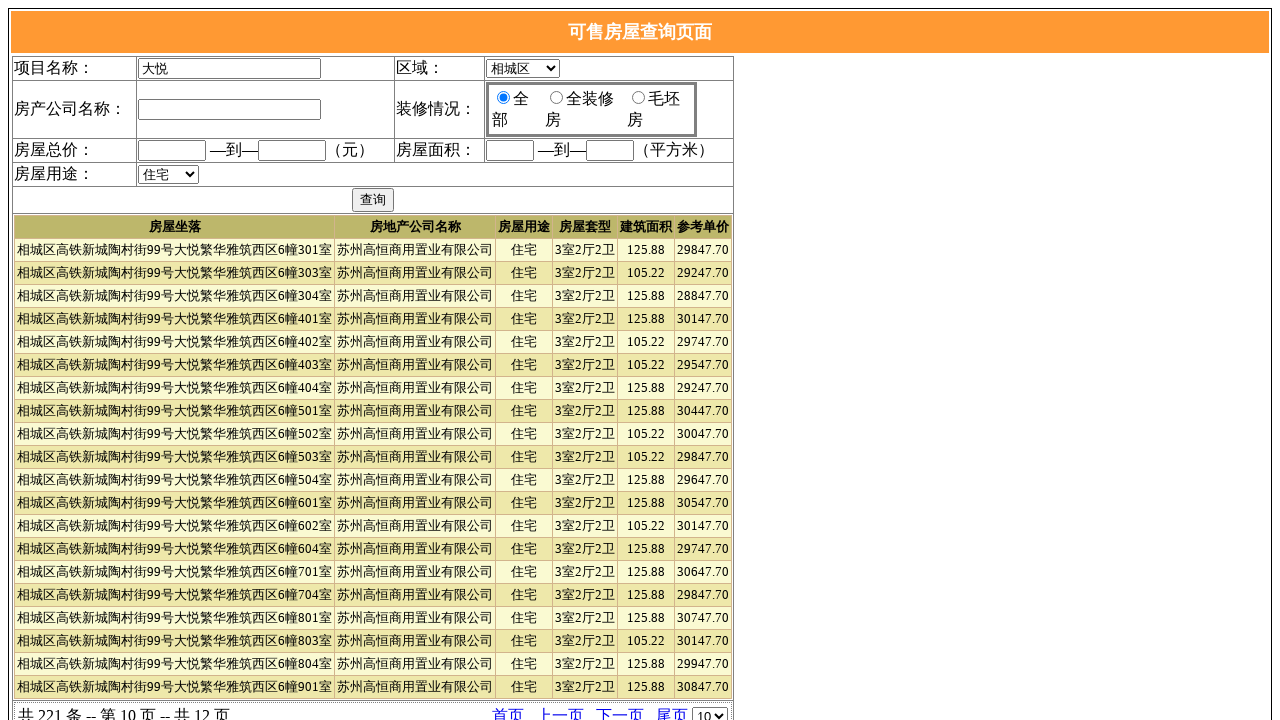